Tests the search functionality on Musicians Friend website by entering "yamaha guitar" in the search bar and submitting the search

Starting URL: https://www.musiciansfriend.com/

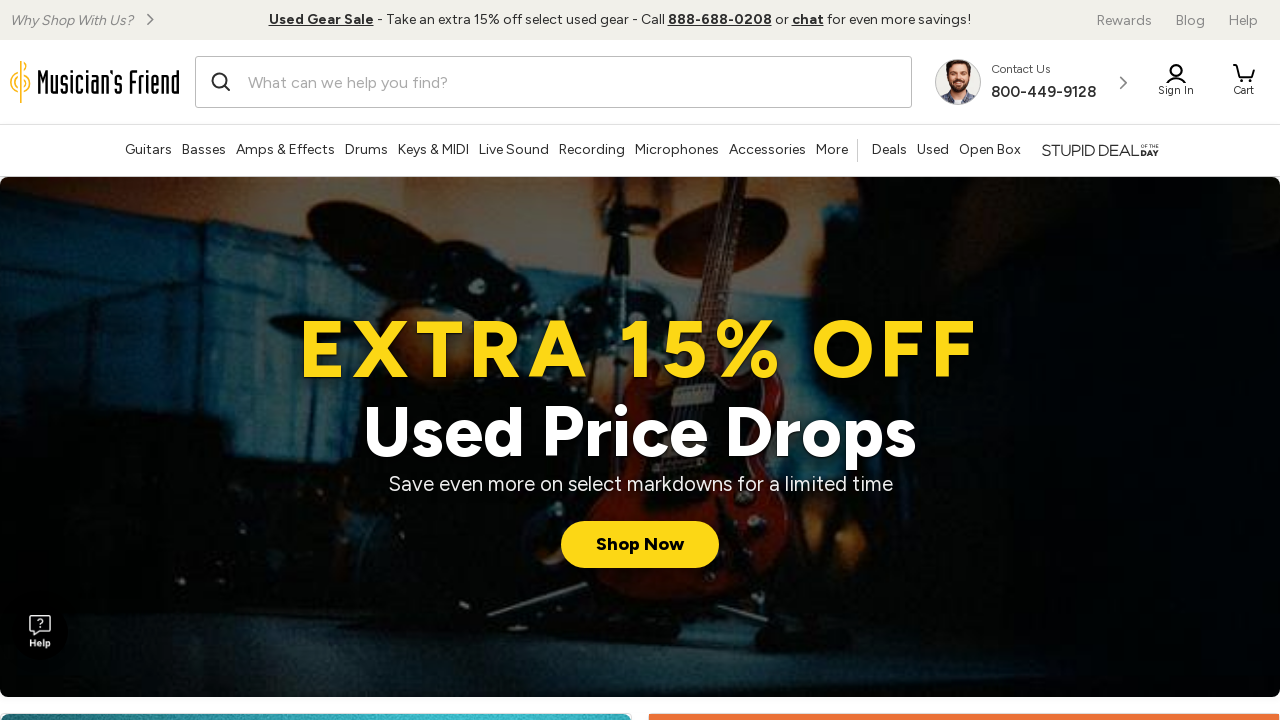

Search bar became visible on Musicians Friend homepage
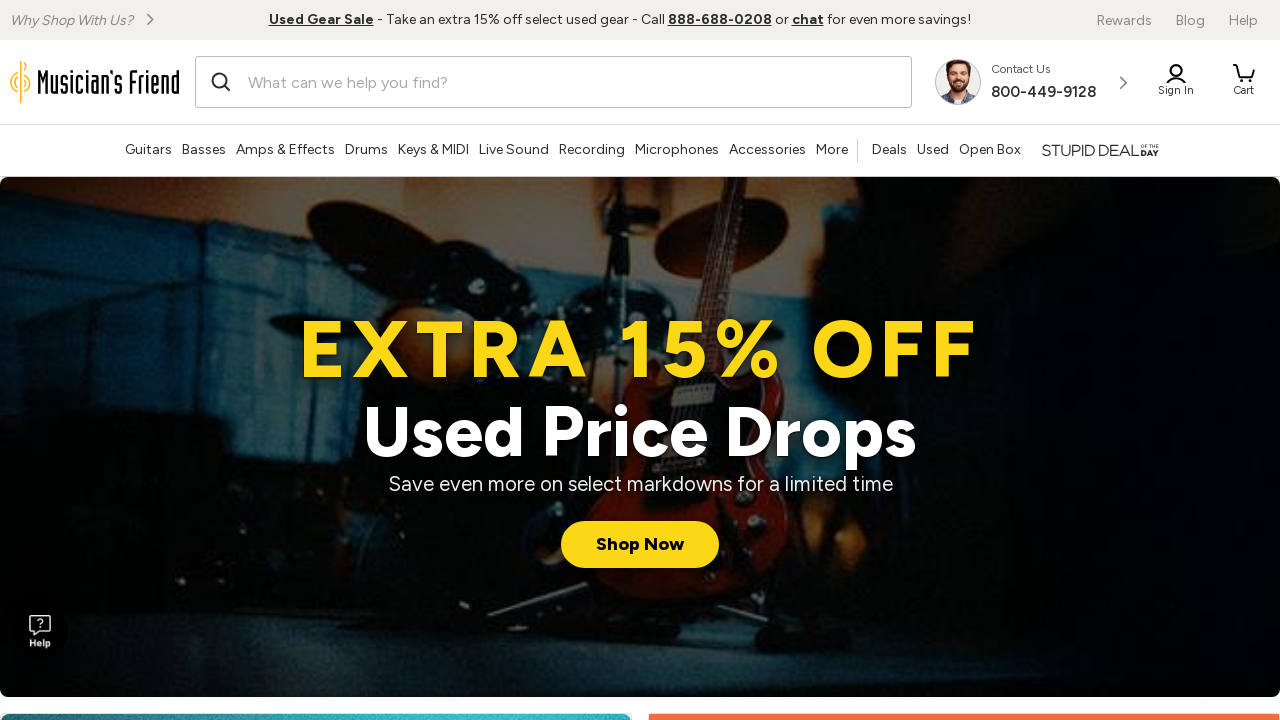

Clicked on the search bar at (553, 82) on #searchTerm
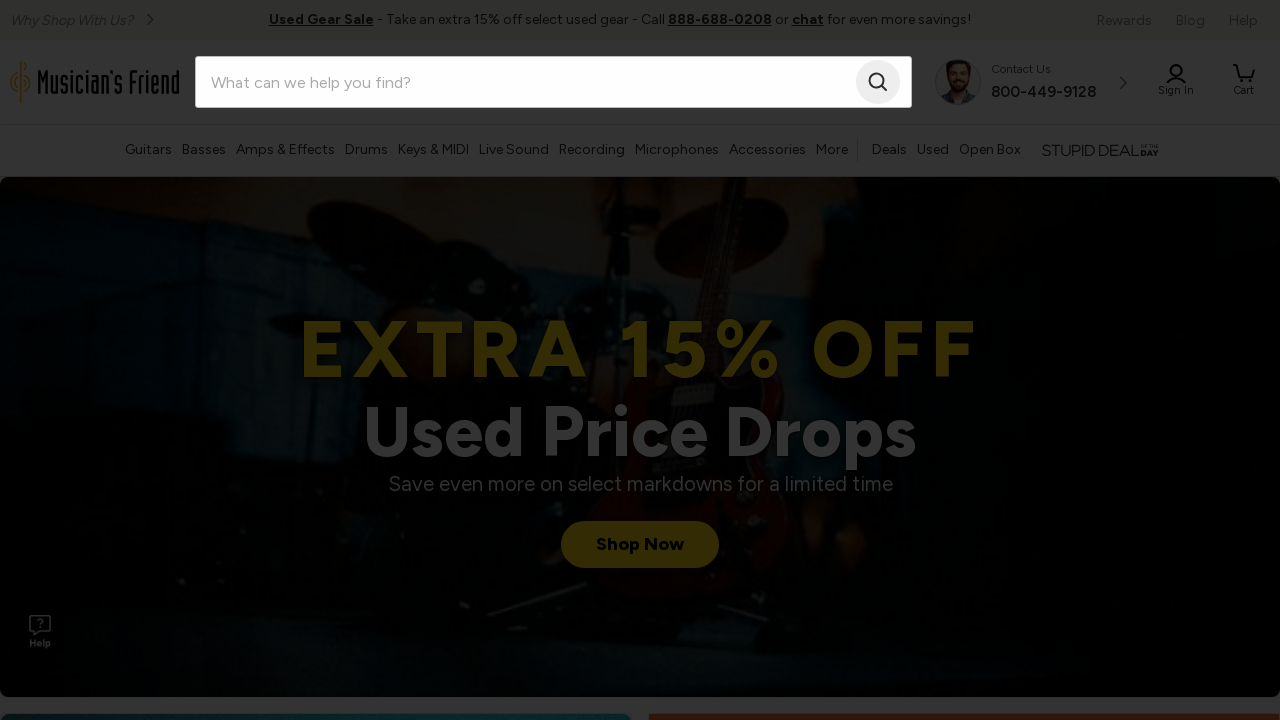

Entered 'yamaha guitar' in the search bar on #searchTerm
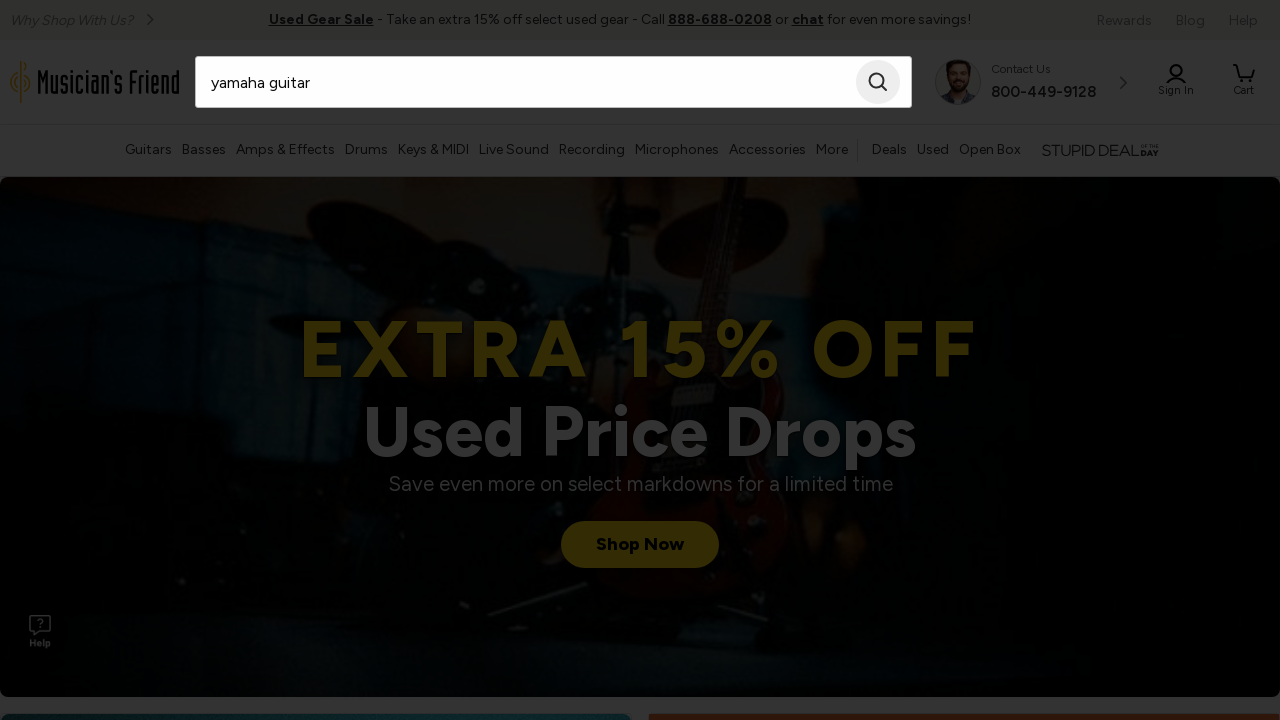

Pressed Enter to submit the search for 'yamaha guitar' on #searchTerm
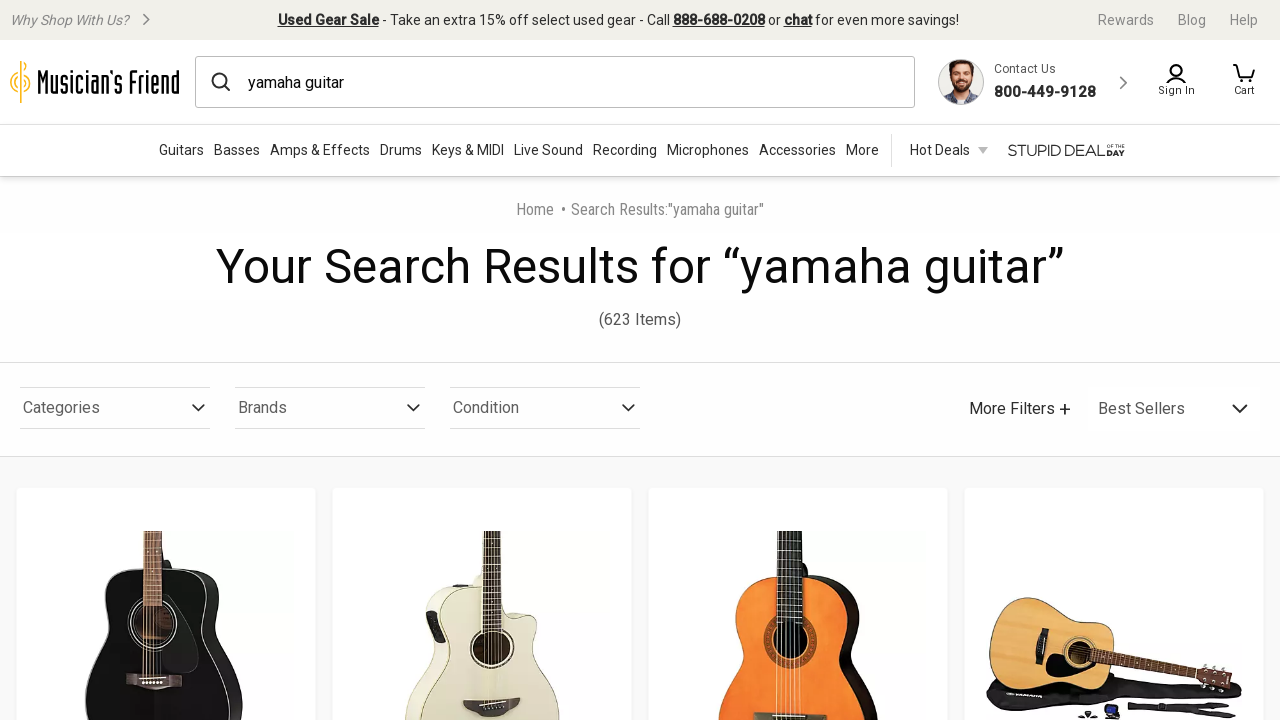

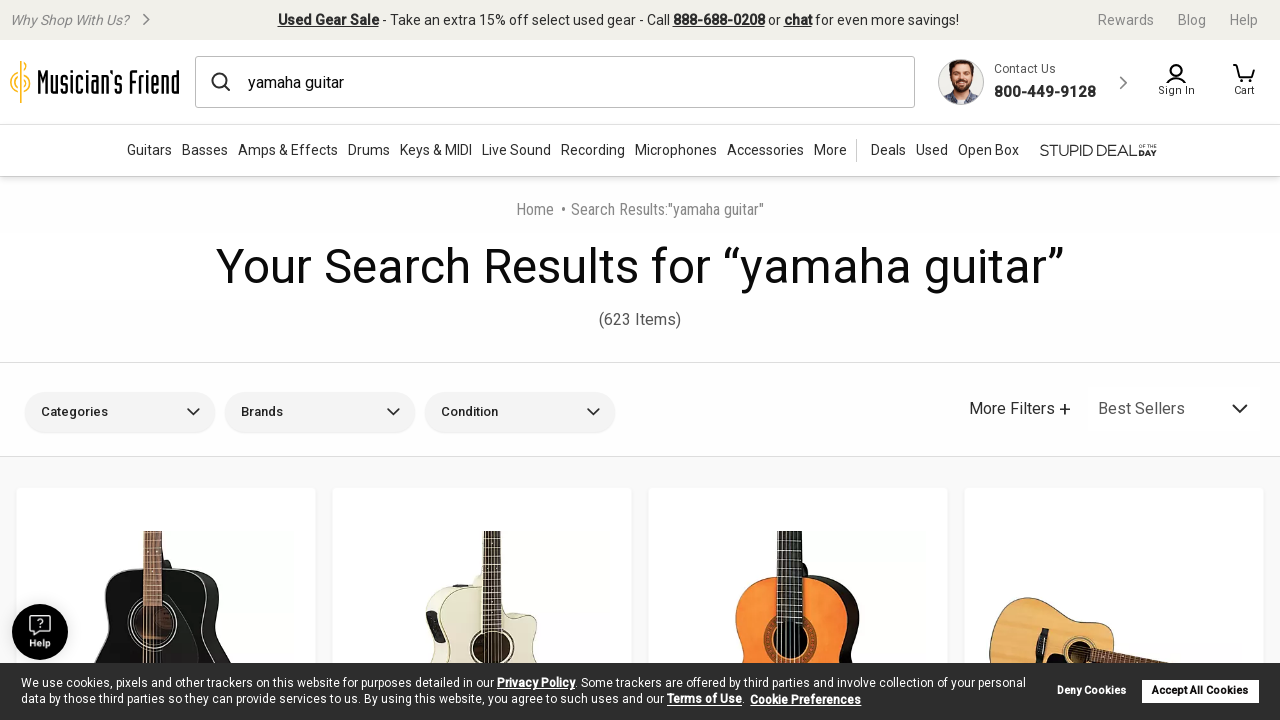